Tests registration button enablement based on checkbox state and verifies button color changes

Starting URL: https://egov.danang.gov.vn/reg

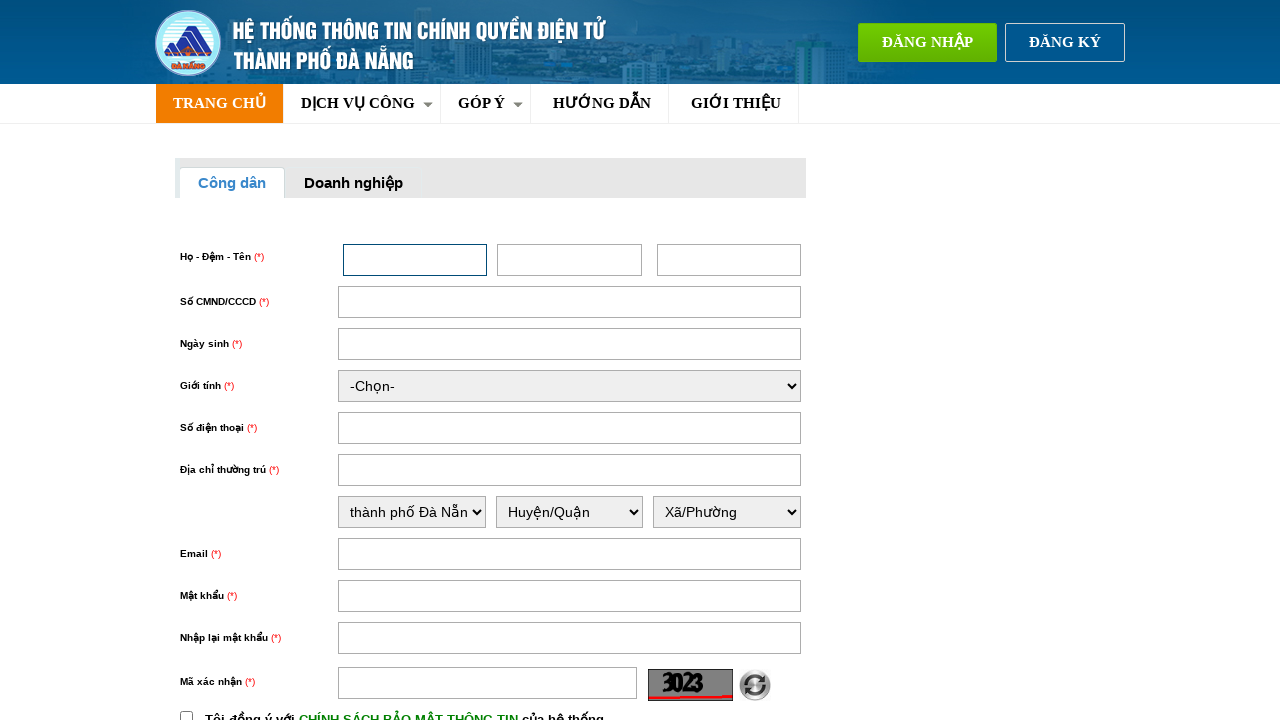

Located register button element
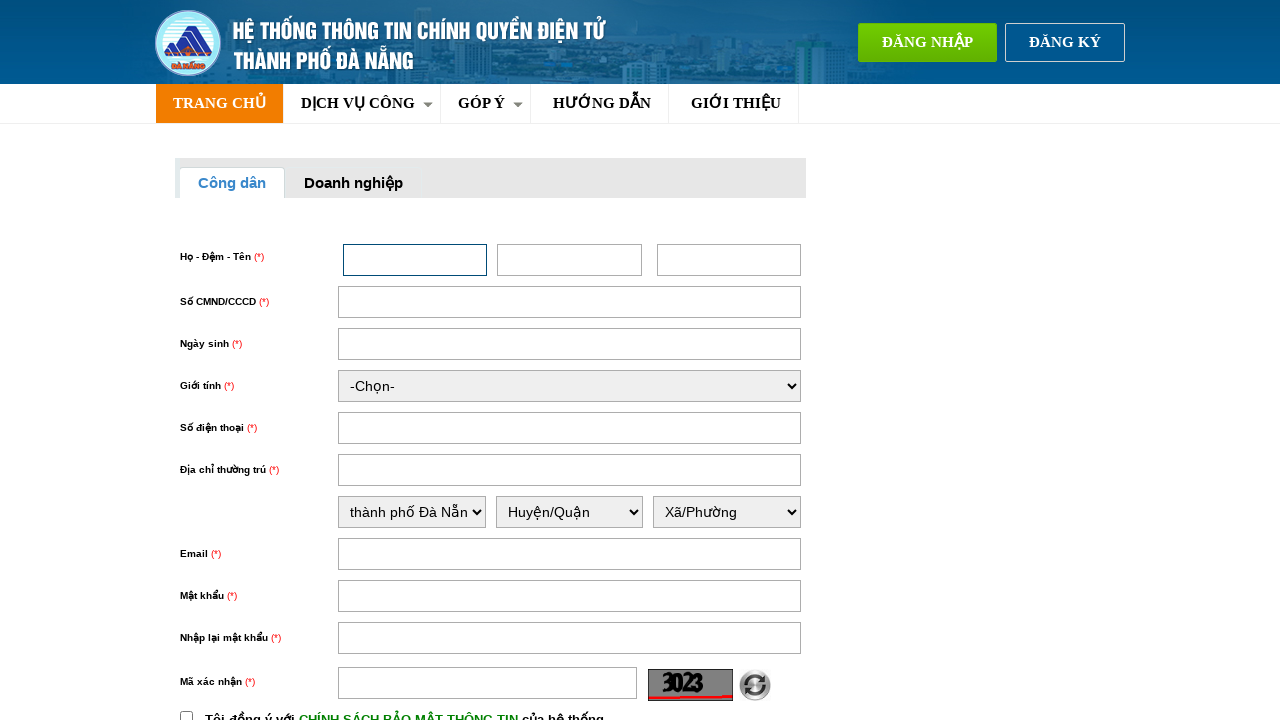

Verified register button is initially disabled
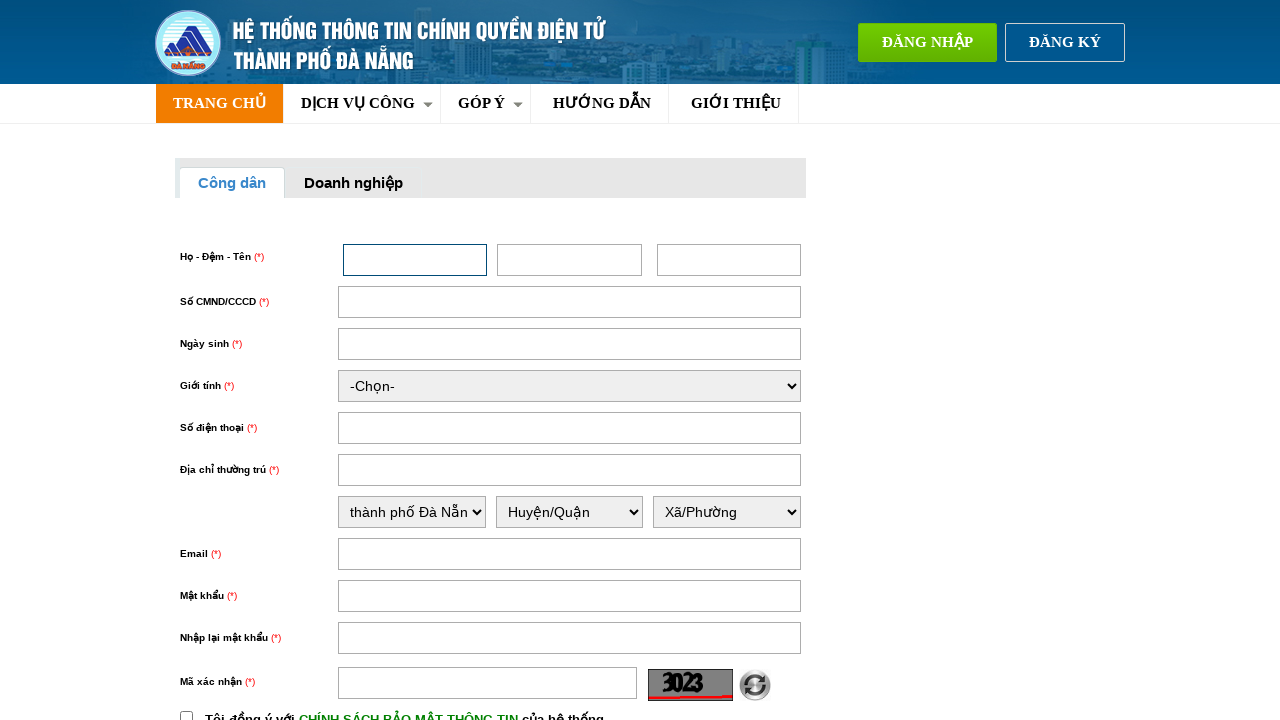

Clicked on policy checkbox (chinhSach) at (186, 714) on input#chinhSach
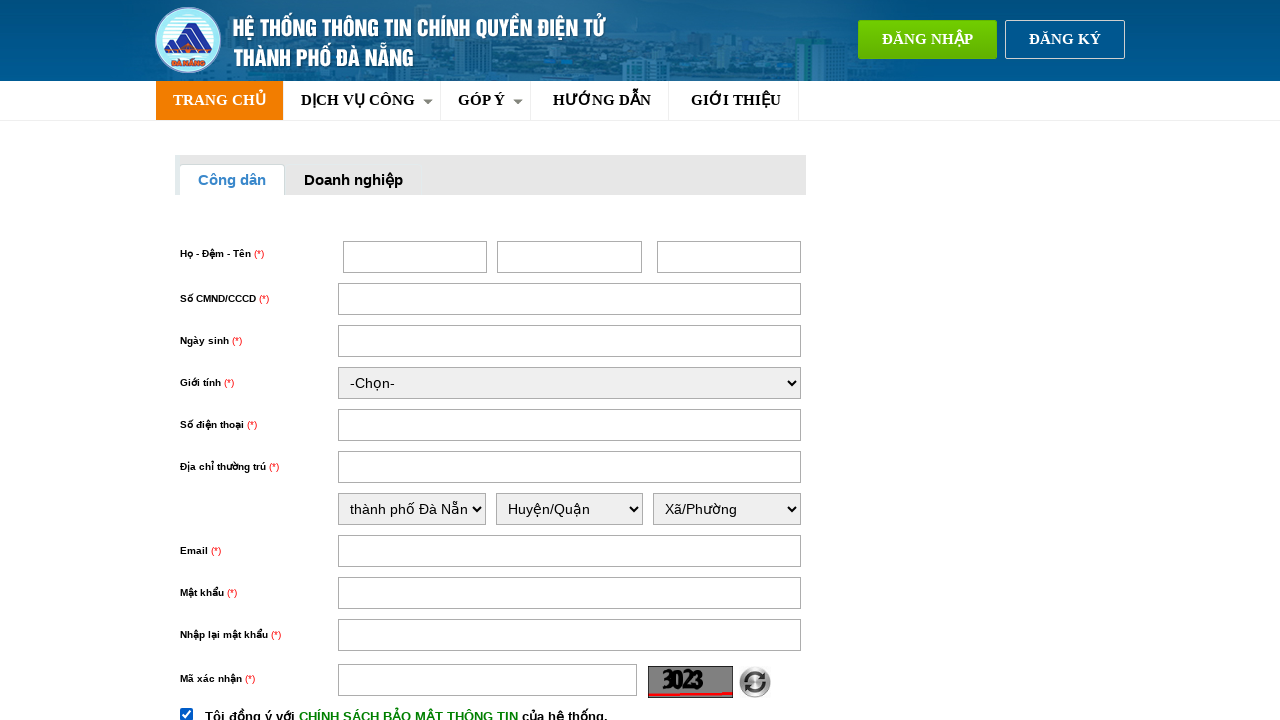

Verified register button is now enabled after checkbox click
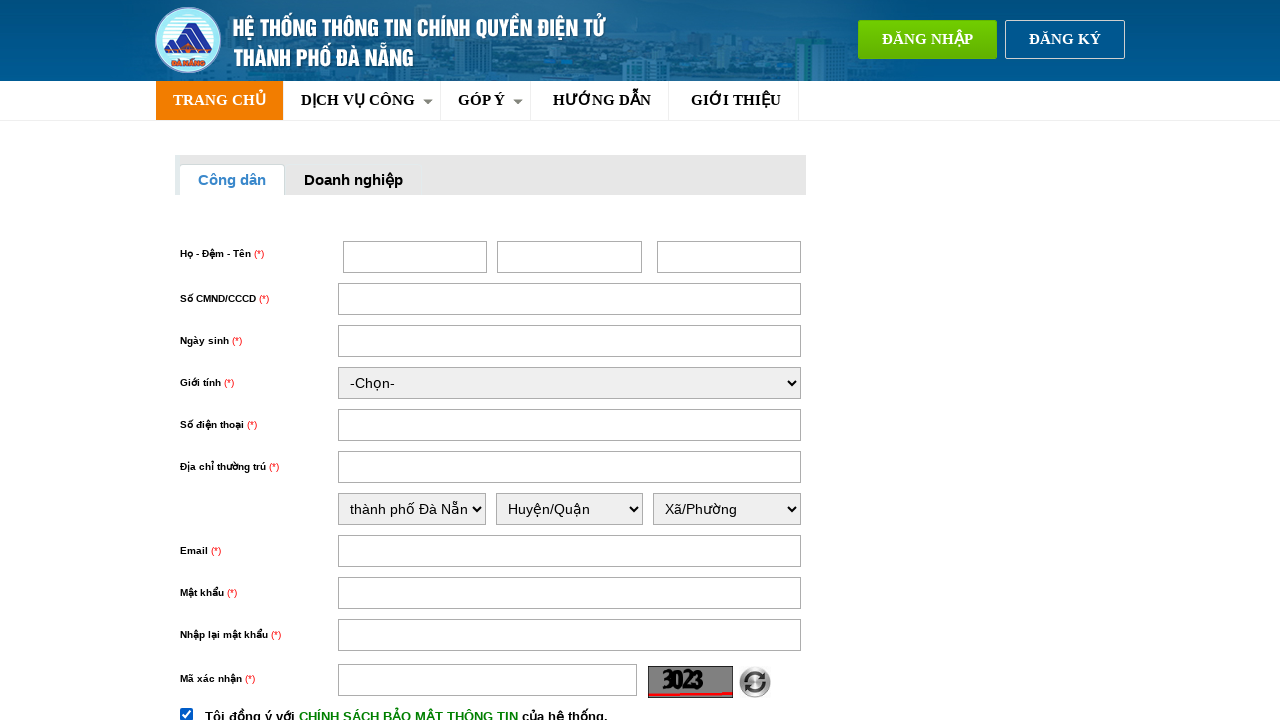

Retrieved button background color: rgb(239, 90, 0)
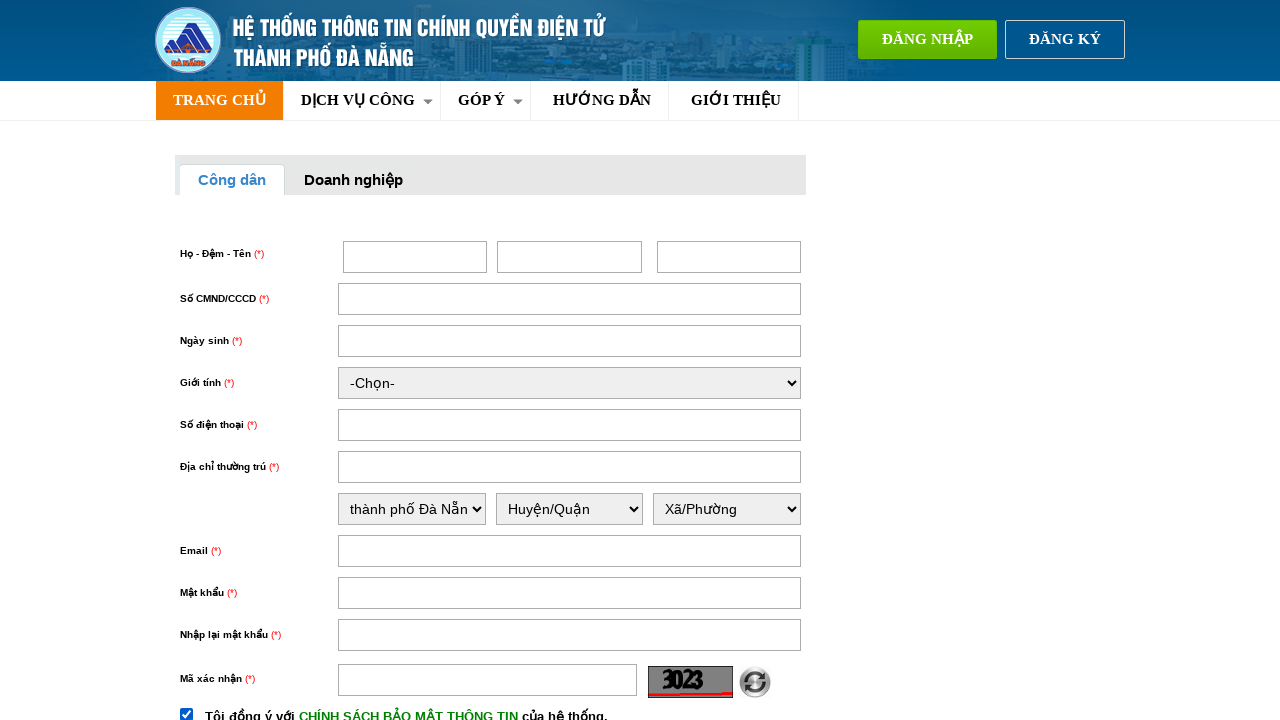

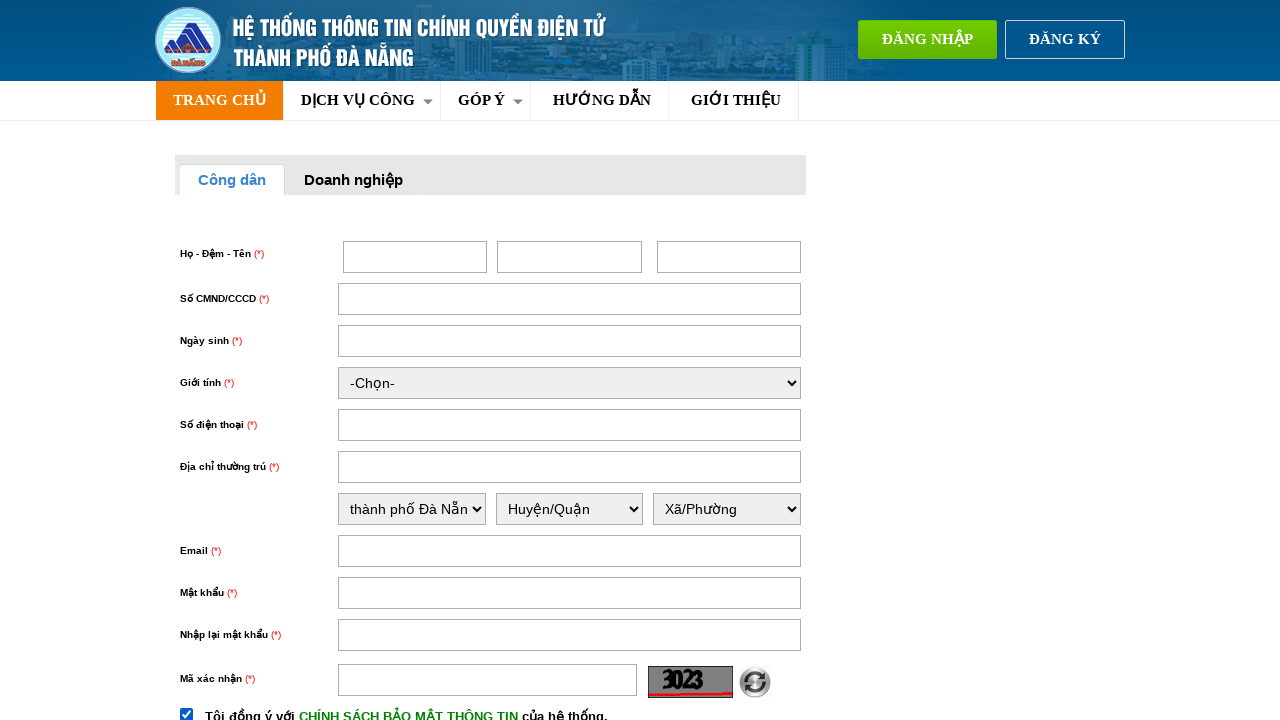